Tests TinyMCE rich text editor functionality by creating a new document, adding a heading, inserting text and an image, and previewing the content

Starting URL: https://seleniumbase.io/tinymce/

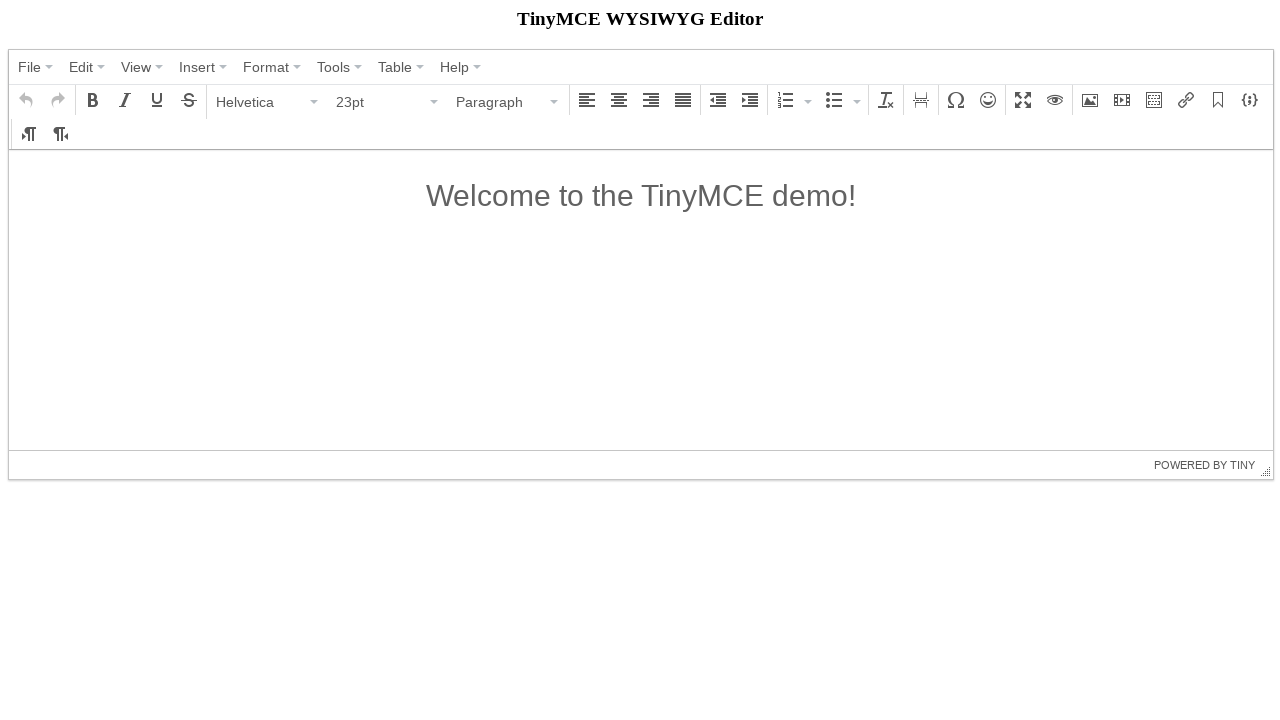

TinyMCE editor container loaded
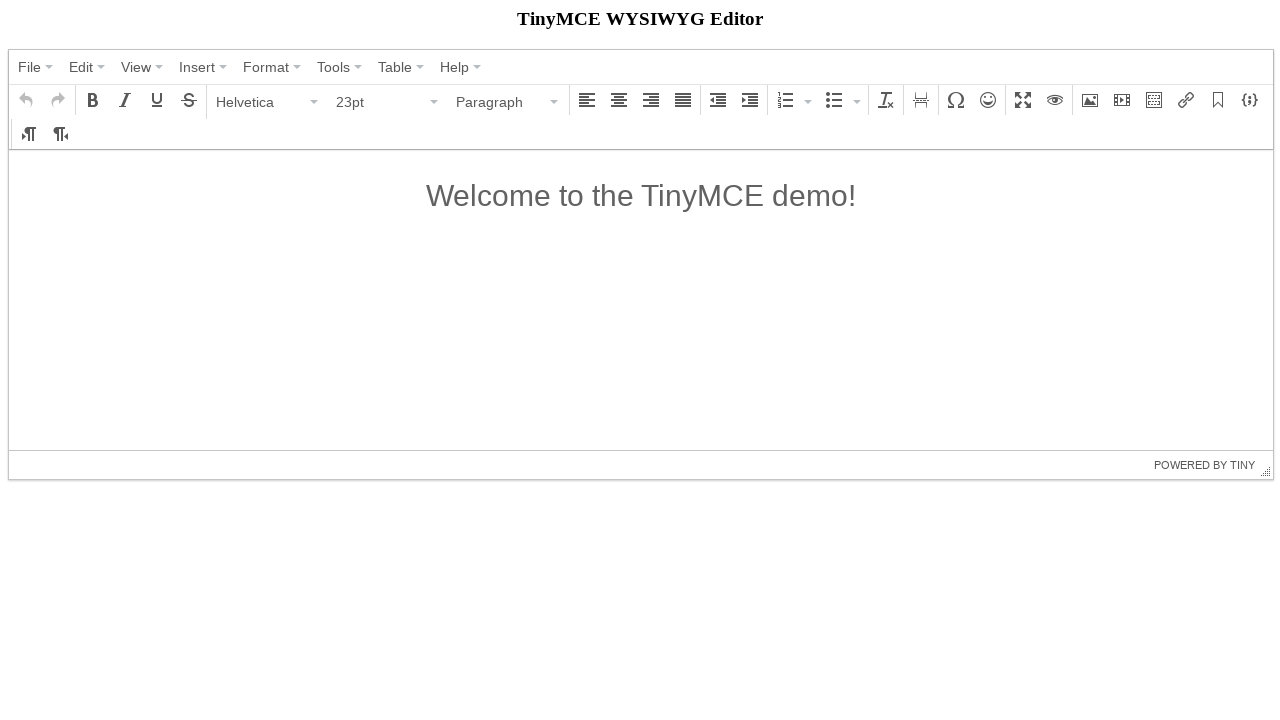

Clicked on File menu at (30, 67) on span:has-text("File")
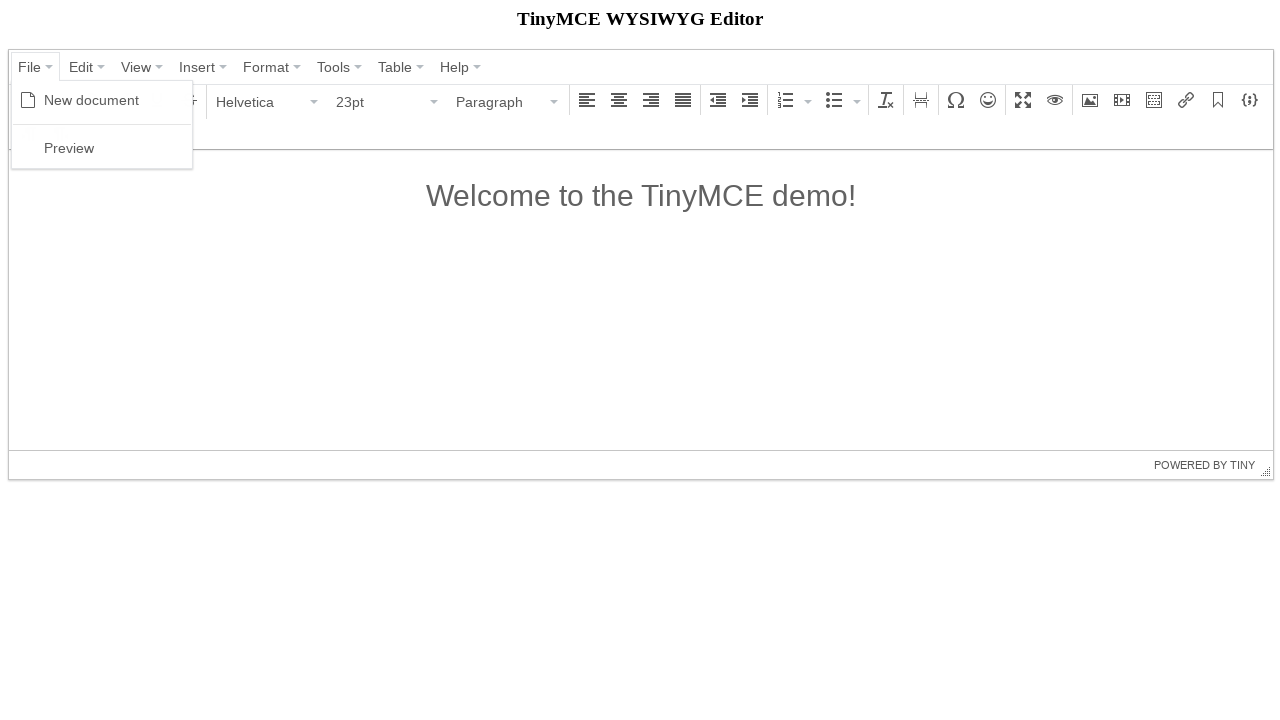

Clicked on New document option at (92, 100) on span:has-text("New document")
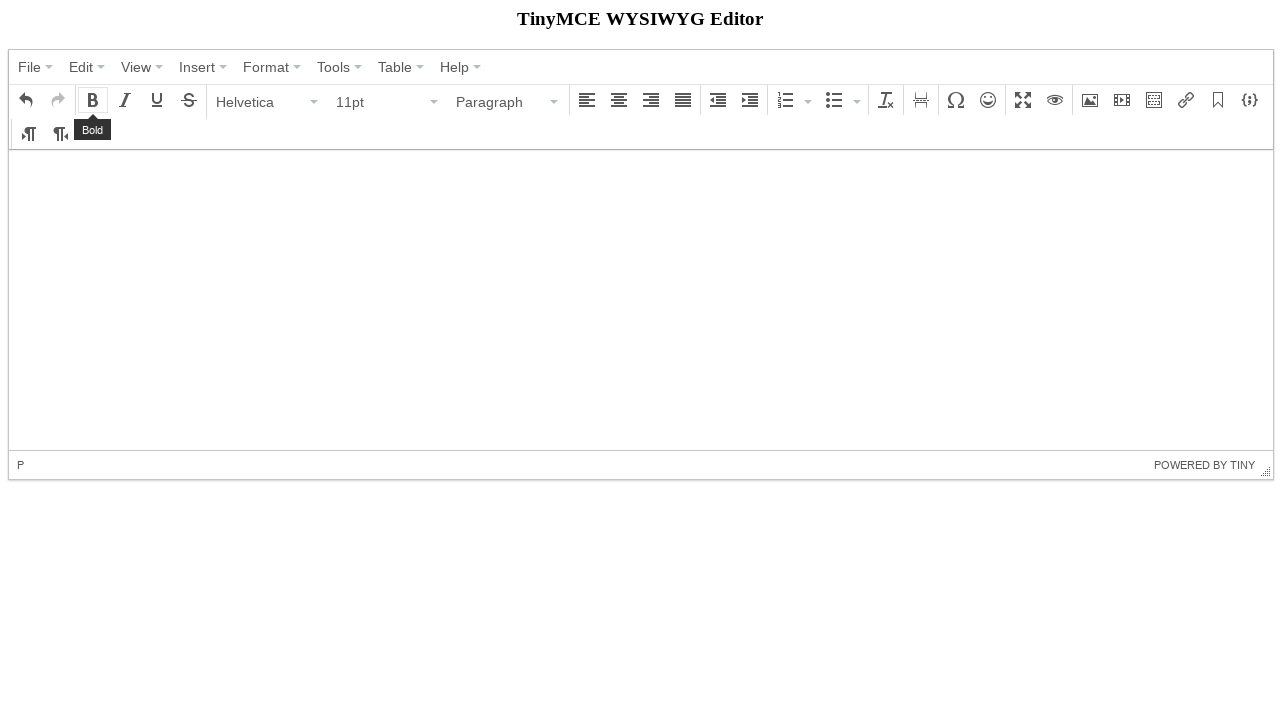

Clicked on Paragraph dropdown at (501, 102) on span:has-text("Paragraph")
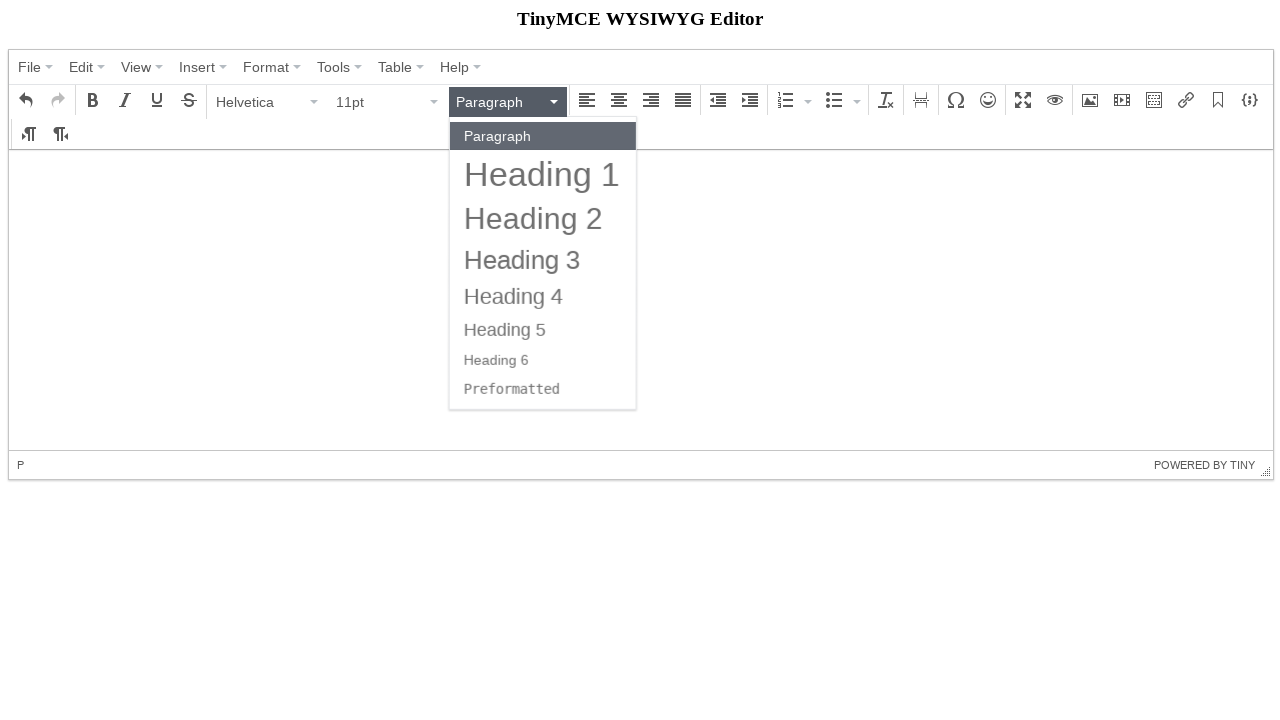

Selected Heading 2 from paragraph dropdown at (534, 218) on span:has-text("Heading 2")
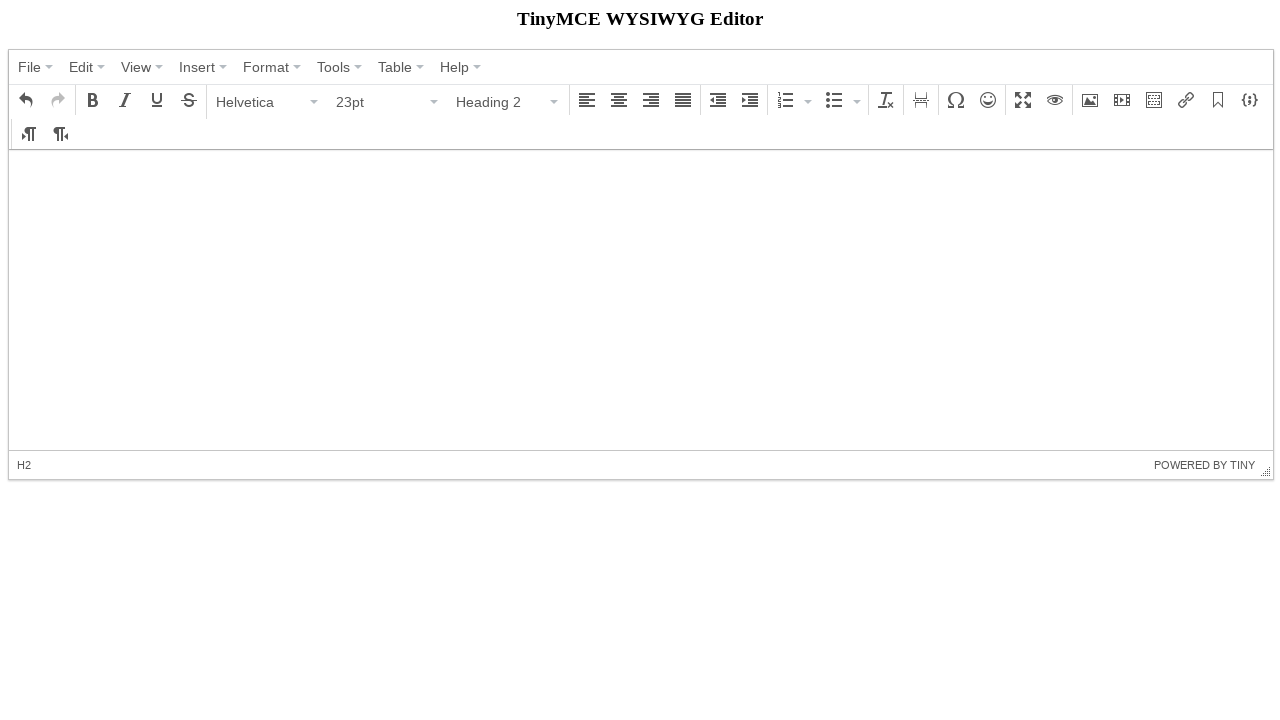

Typed heading text 'Automate anything with SeleniumBase!' in the editor on iframe >> nth=0 >> internal:control=enter-frame >> #tinymce
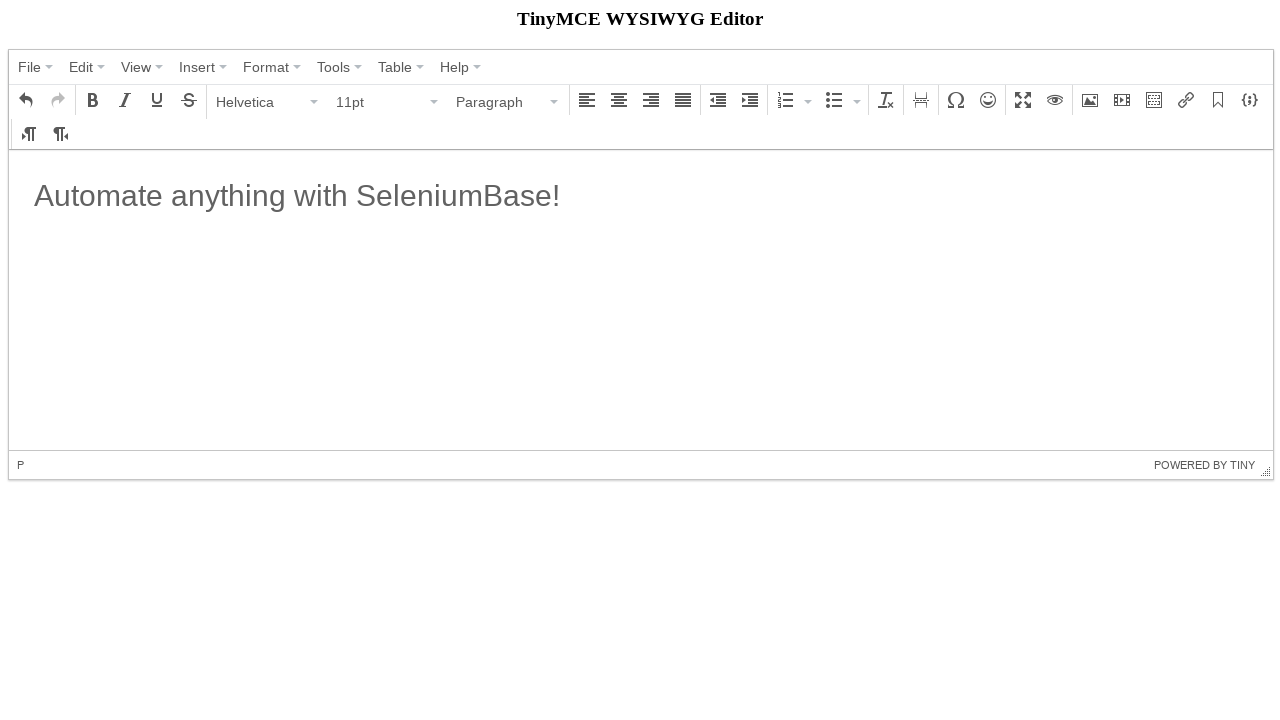

Clicked image insert button at (1090, 100) on button i.mce-i-image
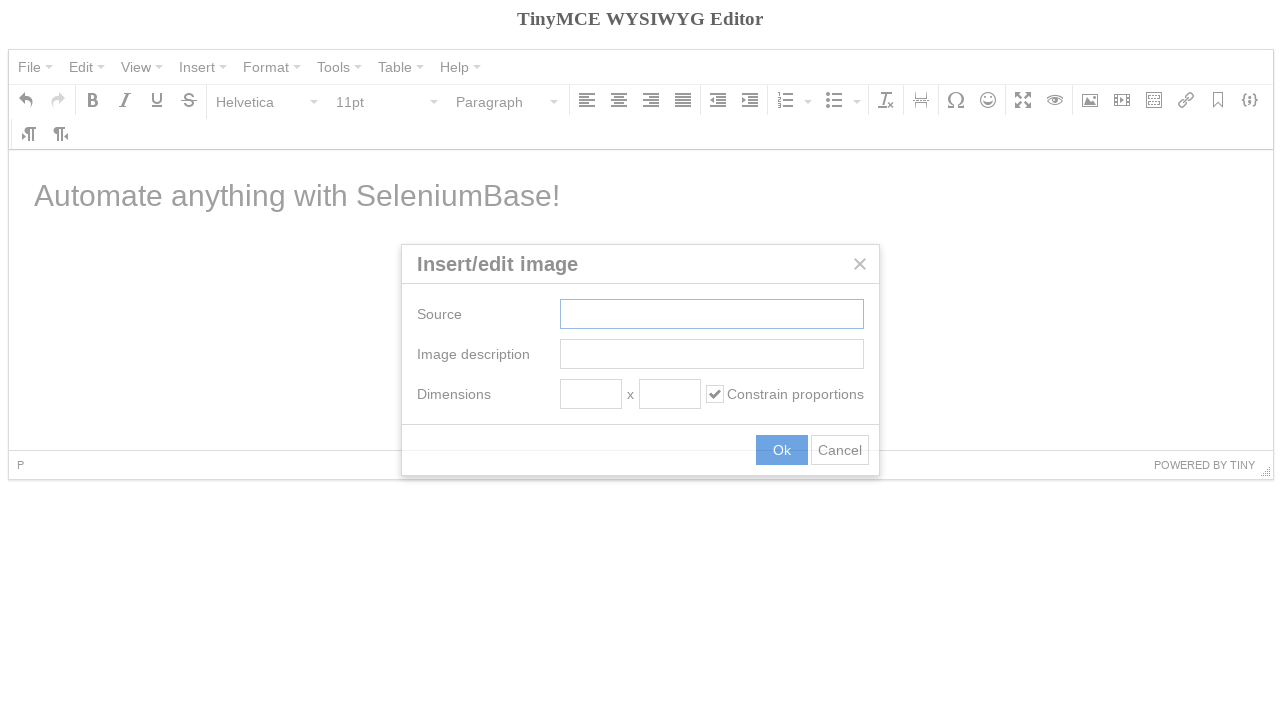

Set image width to 300 pixels on input[aria-label="Width"].mce-textbox
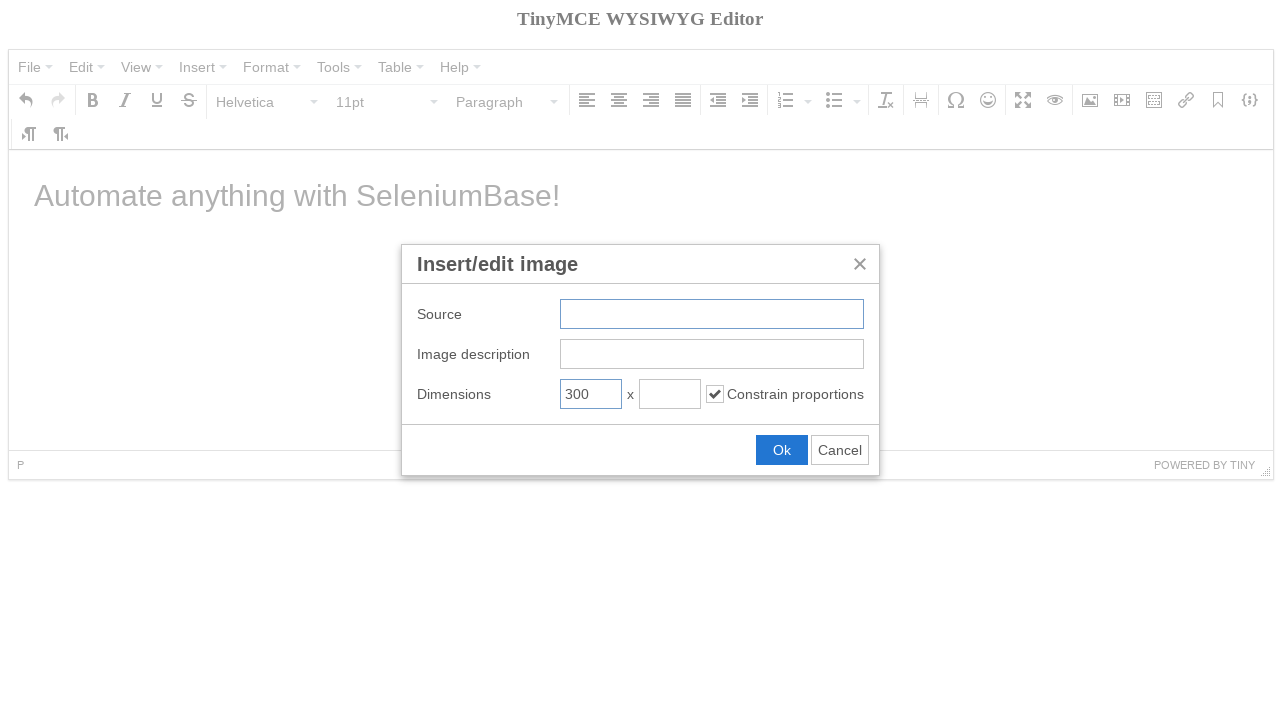

Entered image URL 'https://seleniumbase.io/img/sb_logo_10.png' on input.mce-textbox
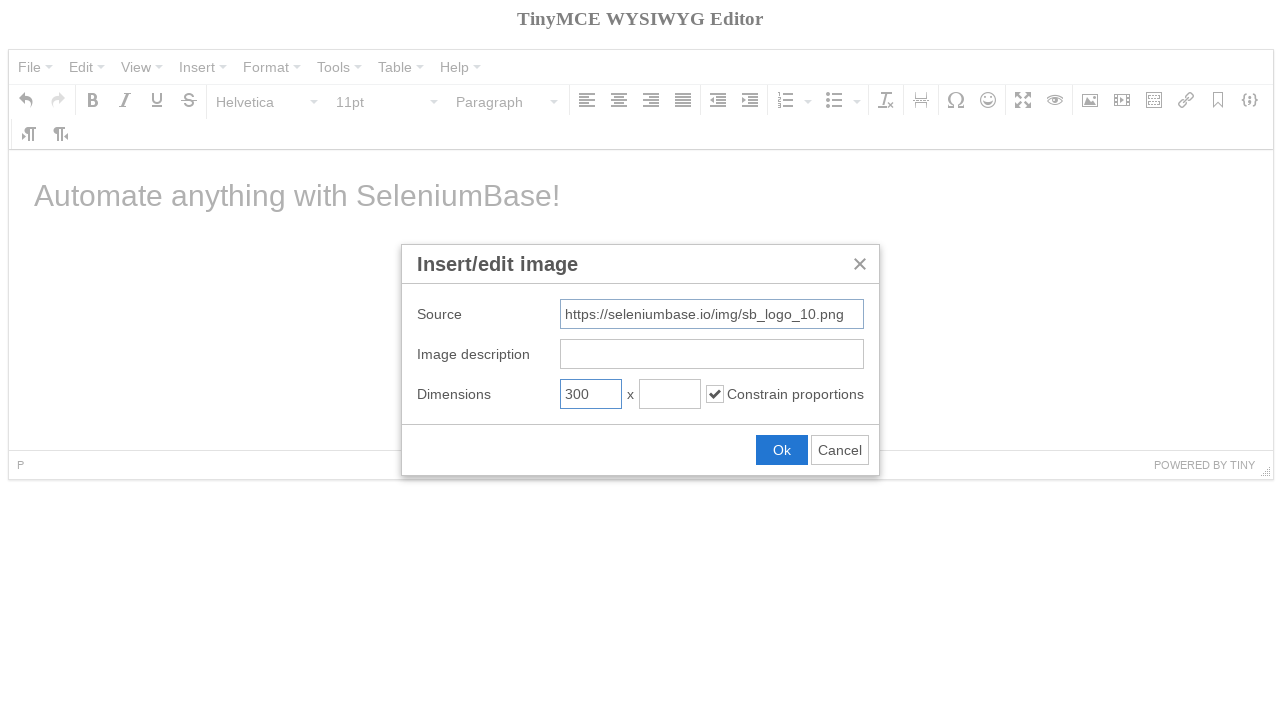

Pressed Enter to insert the image
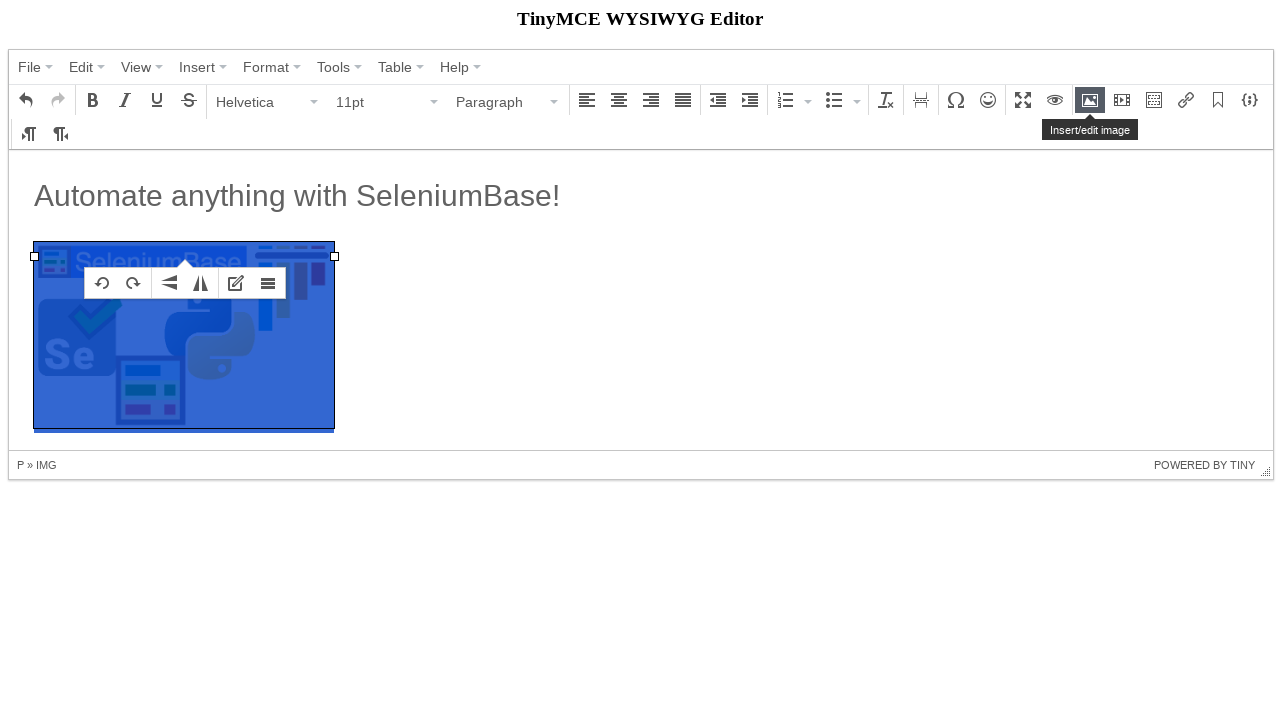

Clicked on the heading 2 element in the editor at (641, 196) on iframe >> nth=0 >> internal:control=enter-frame >> h2
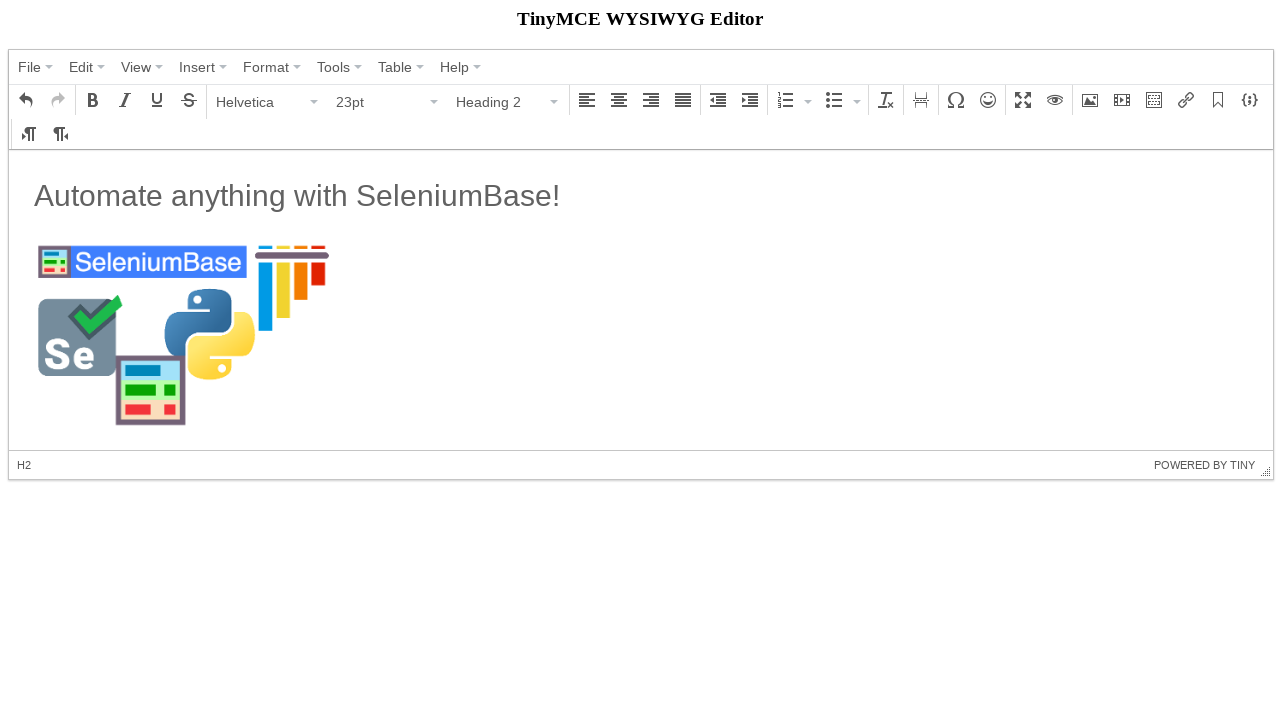

Clicked on File menu again at (30, 67) on span:has-text("File")
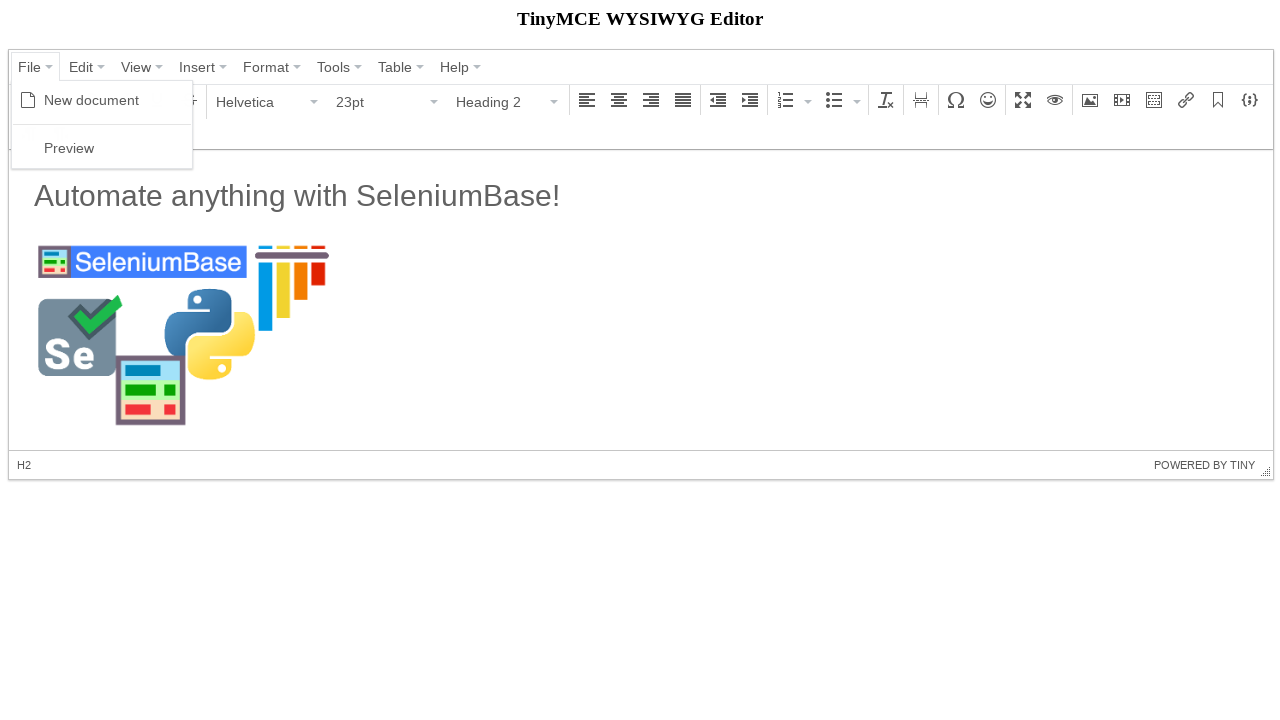

Clicked on Preview option at (69, 148) on span:has-text("Preview")
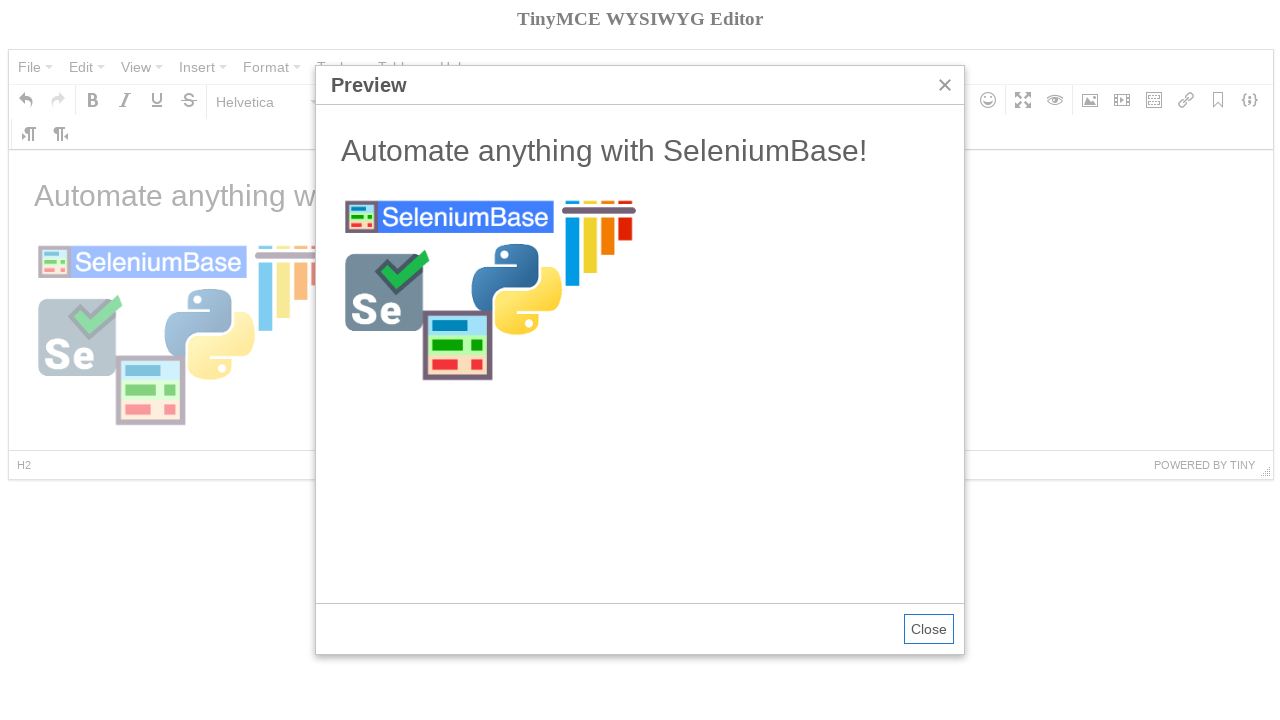

Preview iframe loaded with sandbox attributes
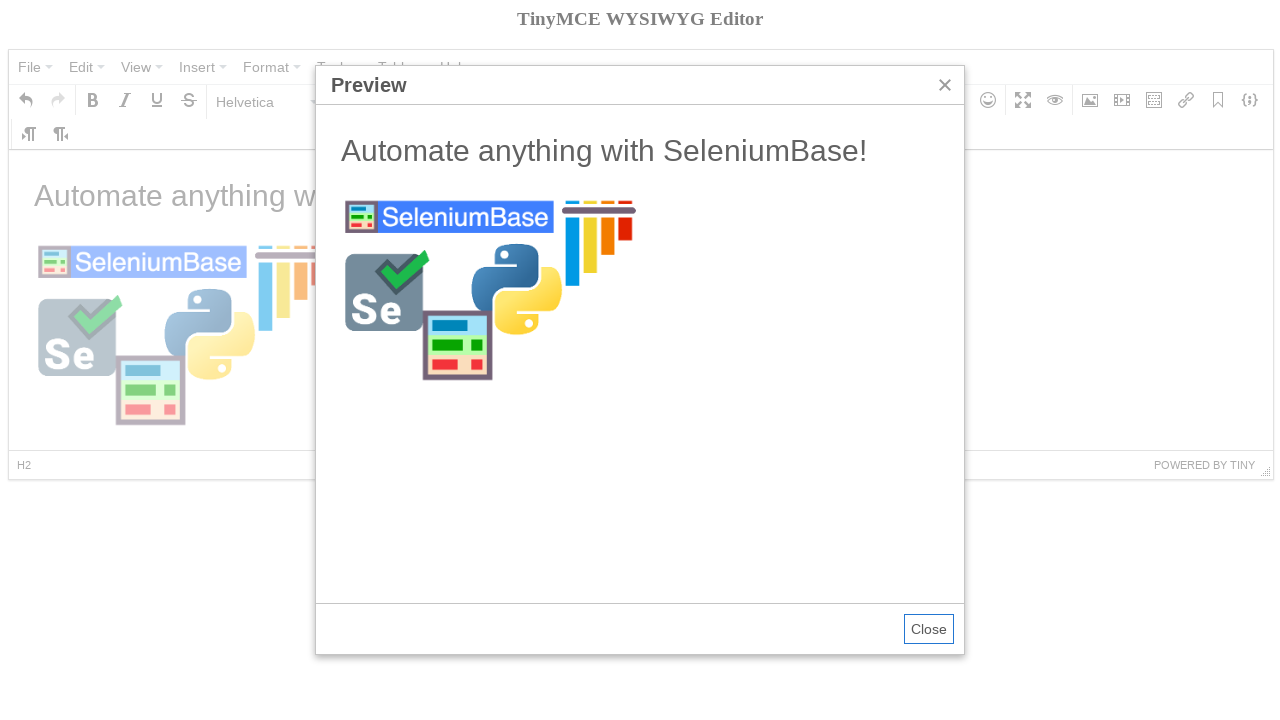

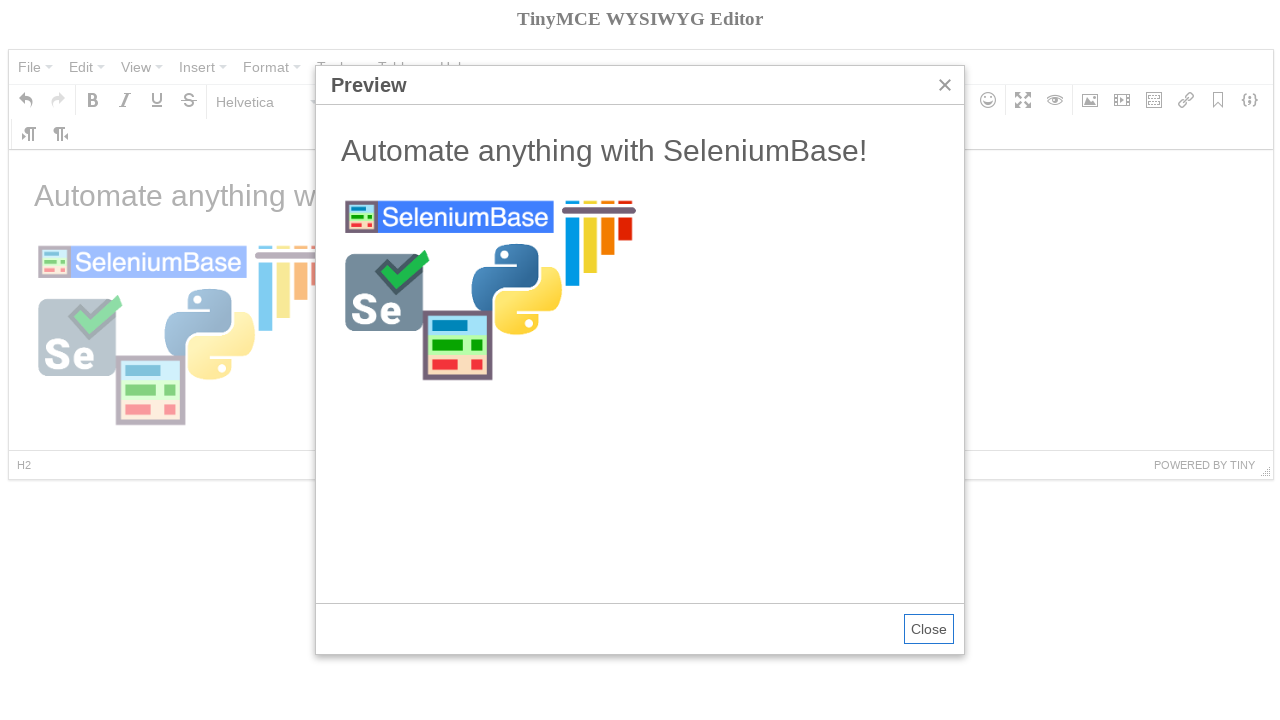